Tests multi-window handling by clicking links to open new windows and switching between them to verify window navigation works correctly

Starting URL: http://the-internet.herokuapp.com

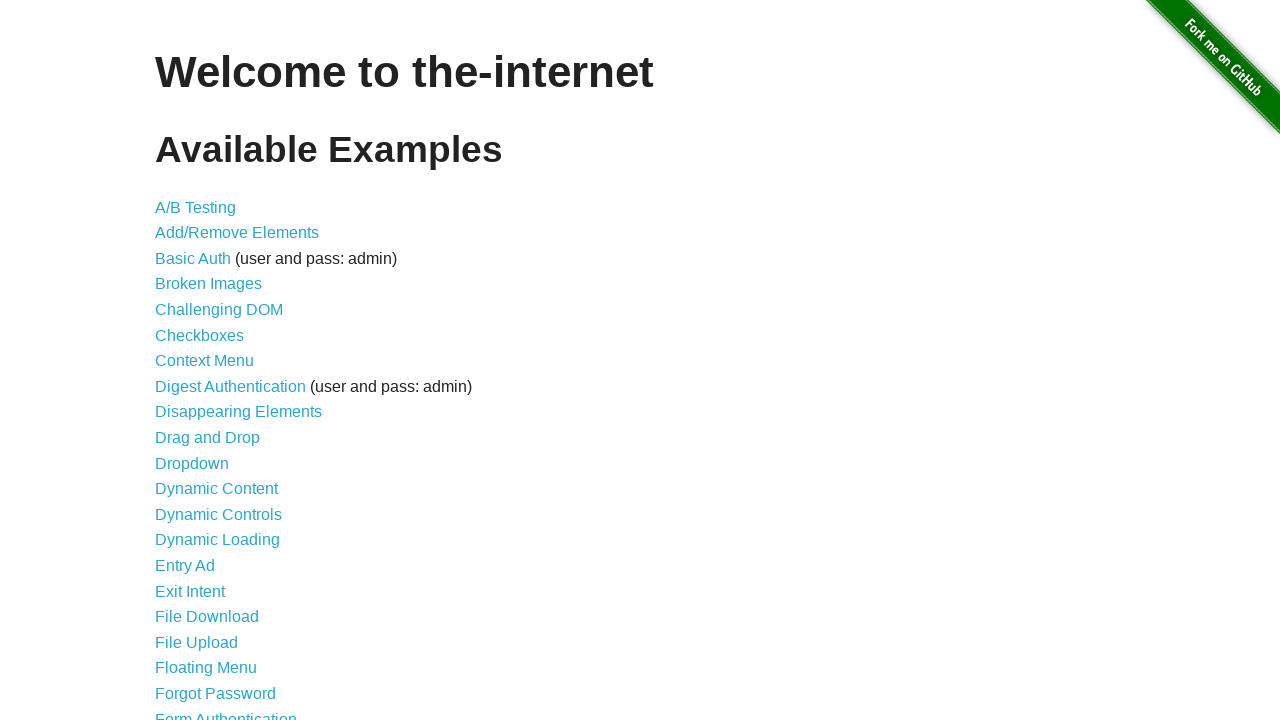

Clicked on Multiple Windows link at (218, 369) on xpath=//a[@href='/windows']
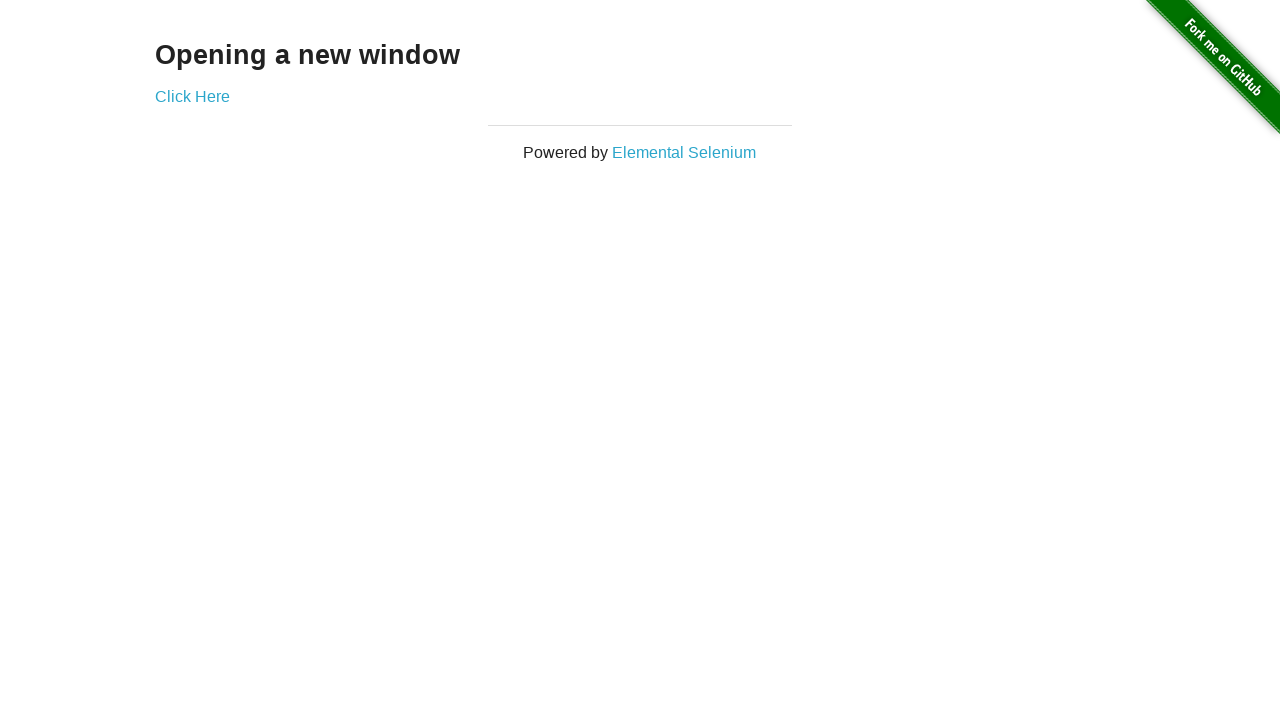

Stored main page context
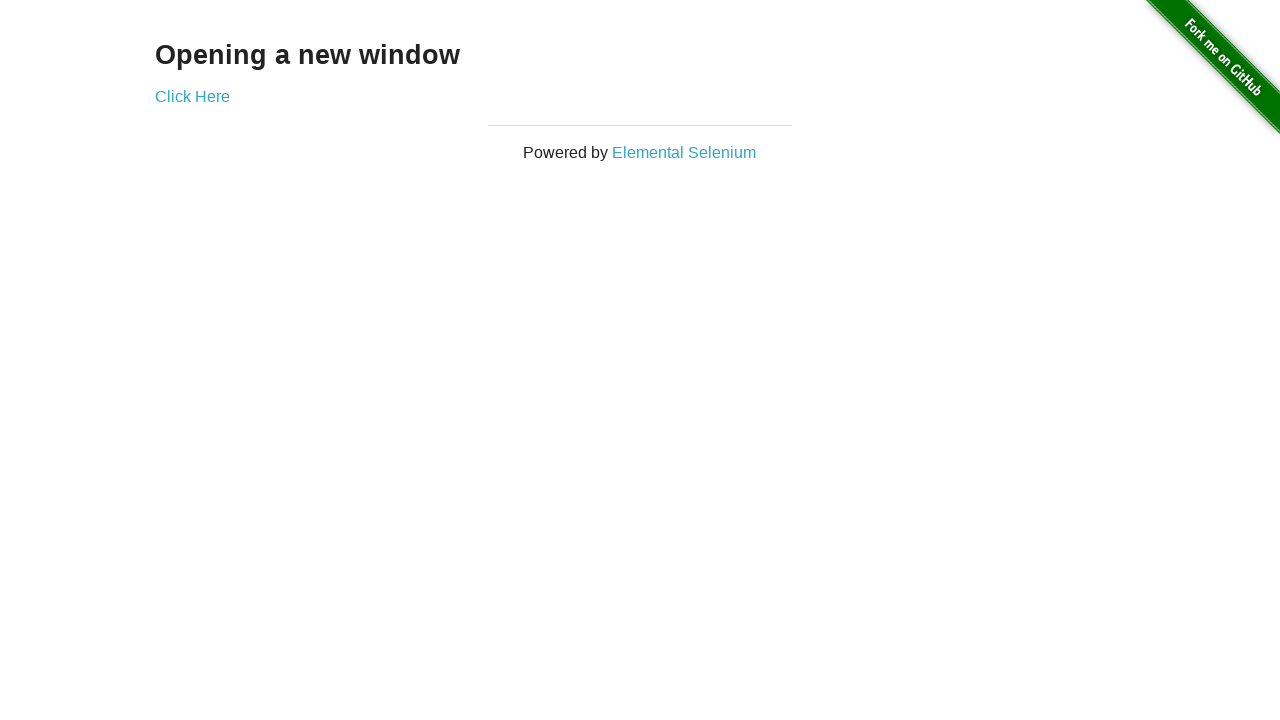

Clicked link to open second window and captured new page at (192, 96) on xpath=//a[@href='/windows/new']
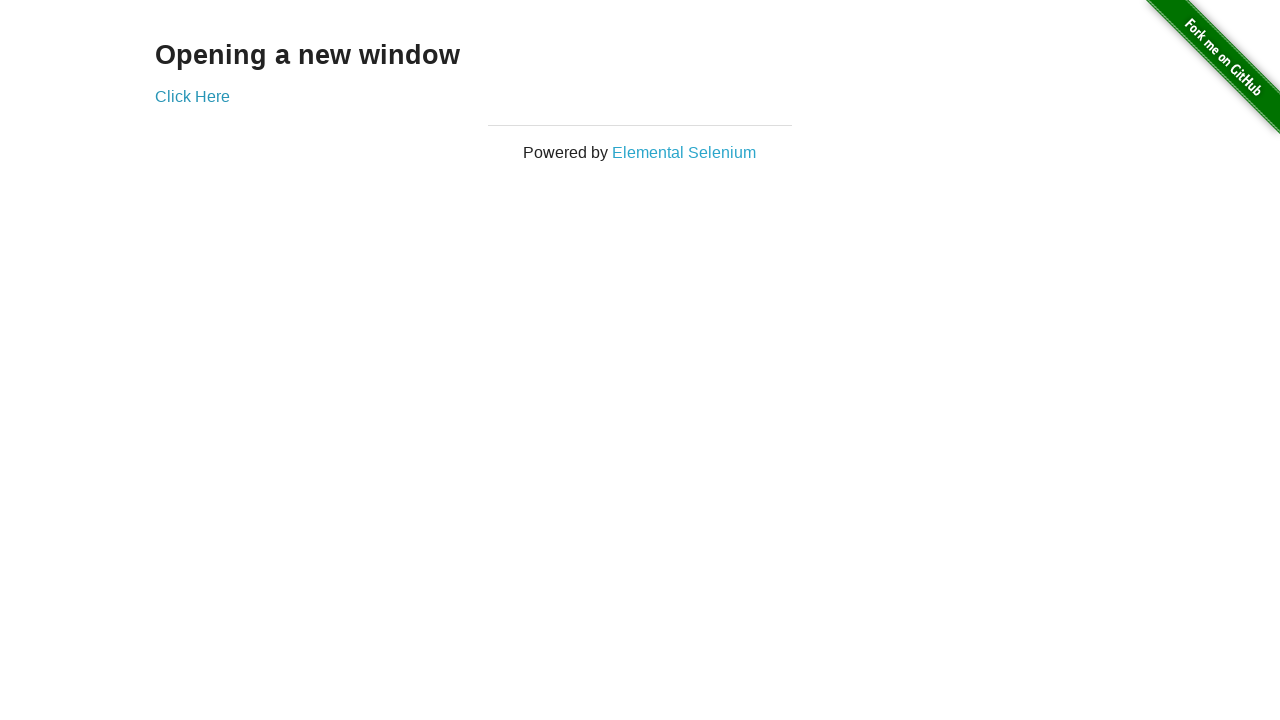

Switched to second window and verified 'New Window' header is present
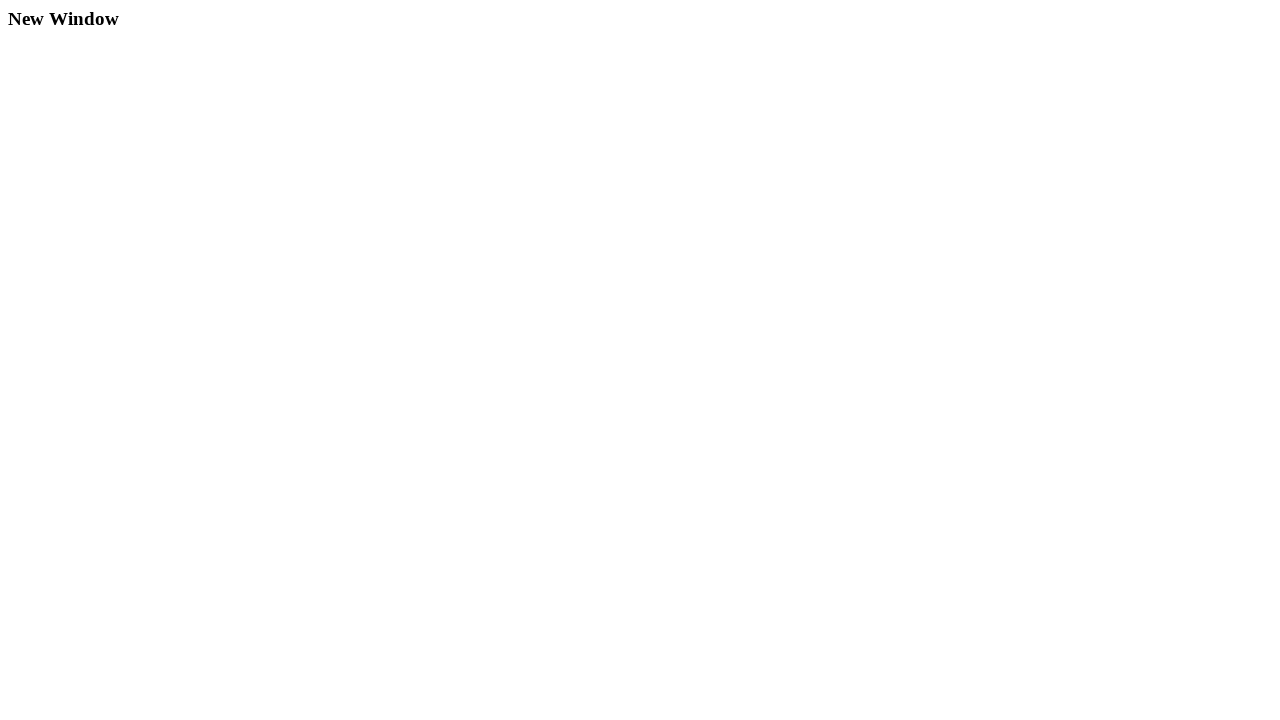

Switched back to main window and clicked link to open third window at (192, 96) on xpath=//a[@href='/windows/new']
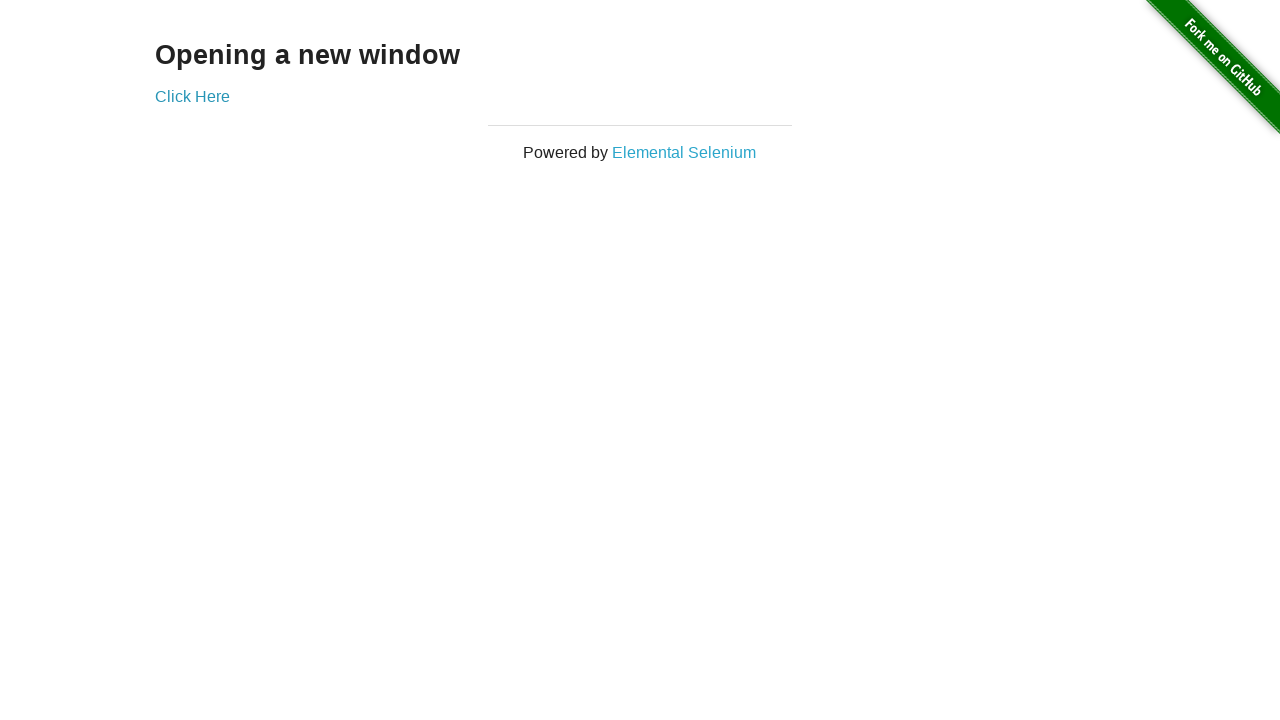

Switched to third window and verified 'New Window' header is present
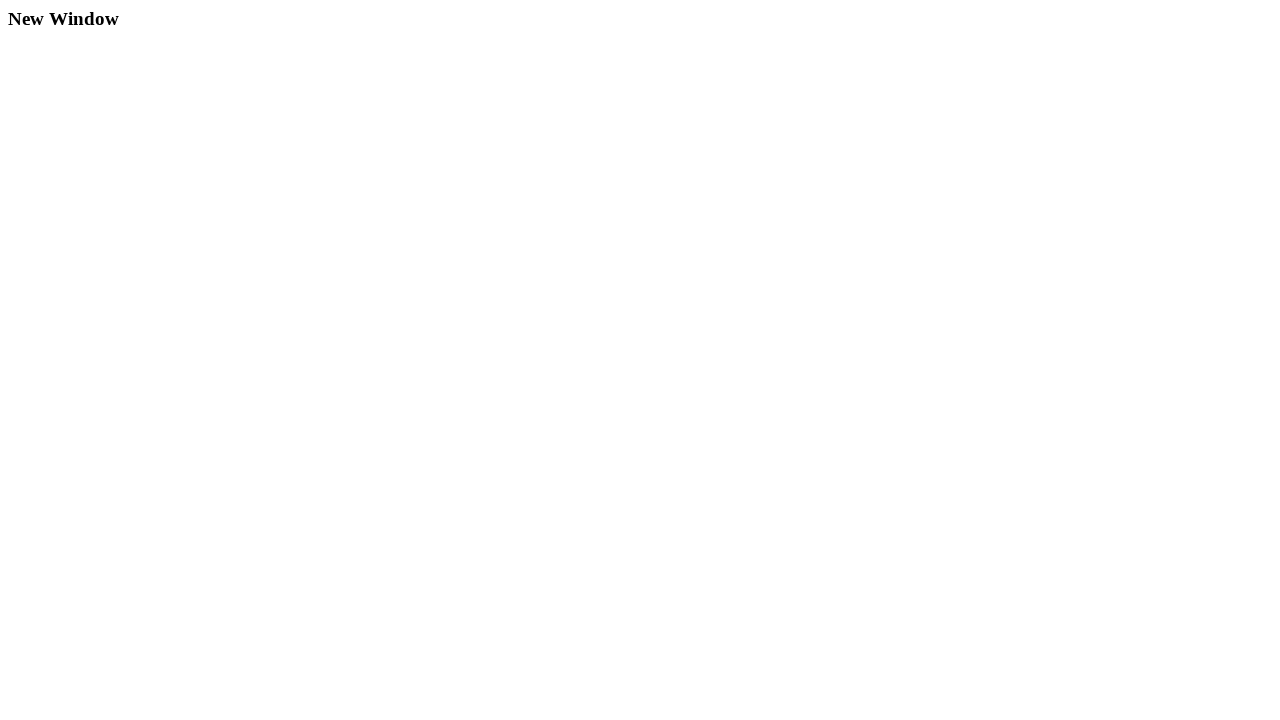

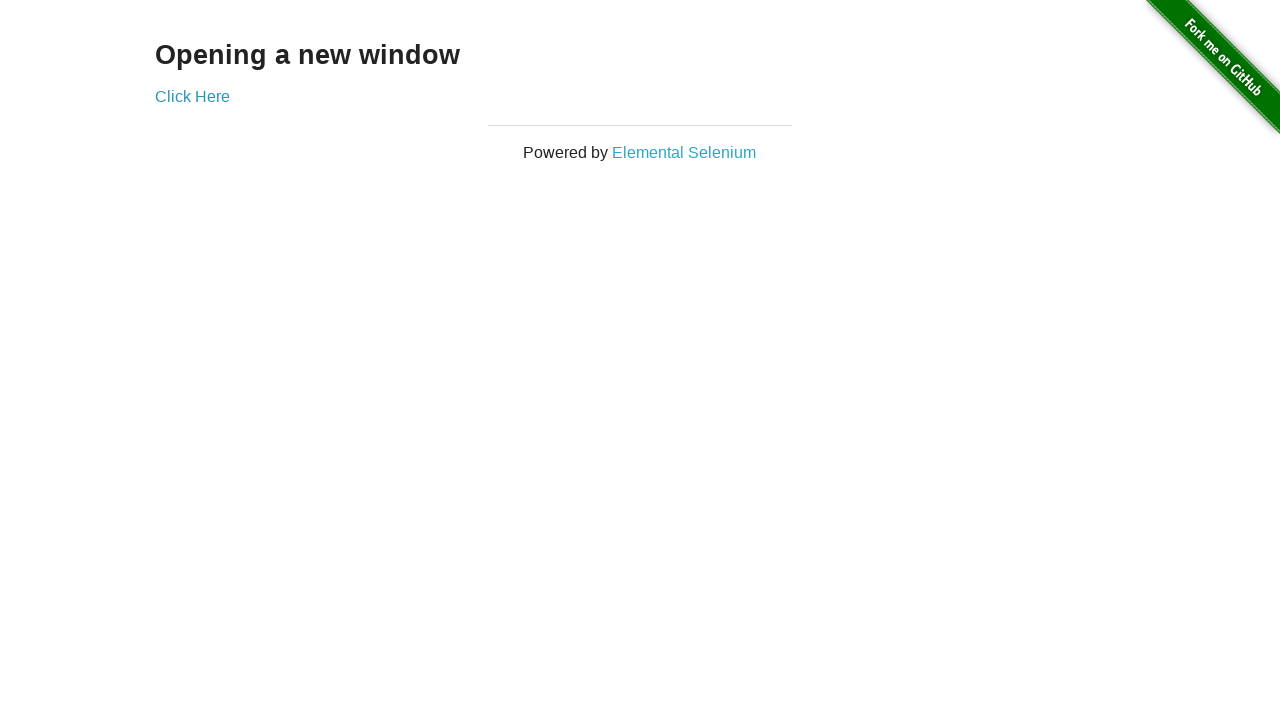